Validates that the website link points to the current site

Starting URL: https://jaredwebber.dev

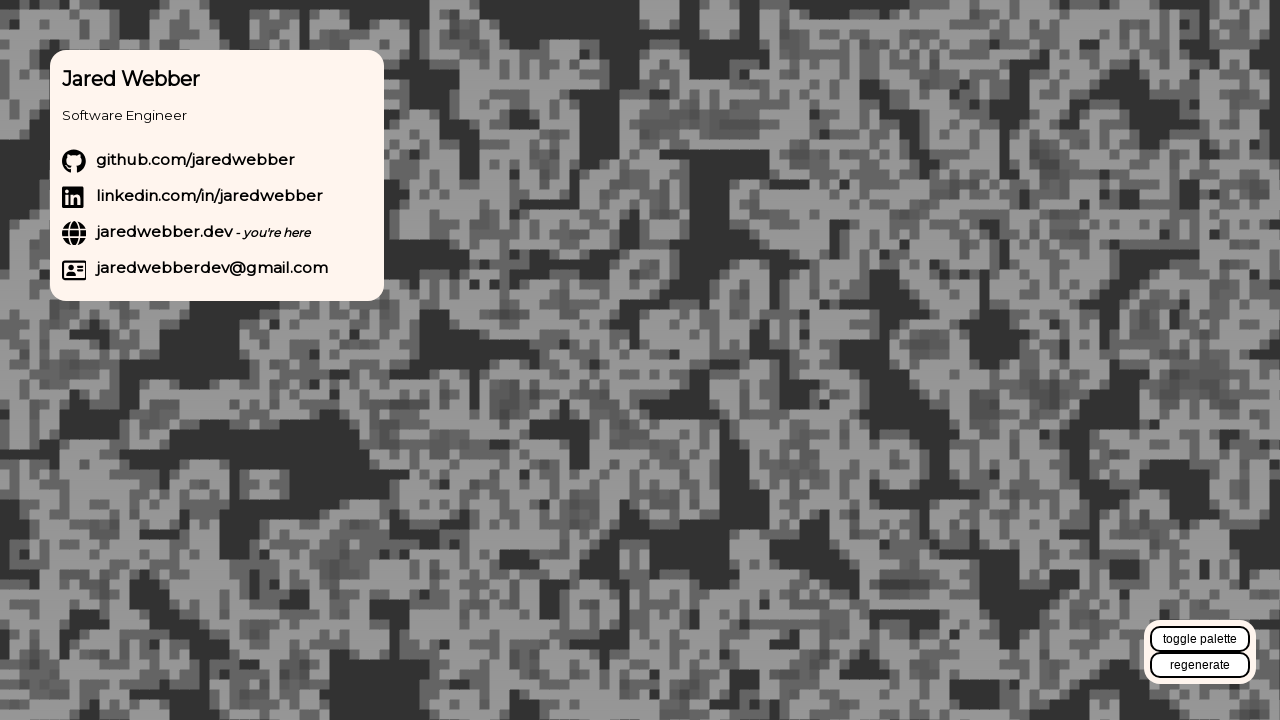

Located website link with text 'jaredwebber.dev - you're here'
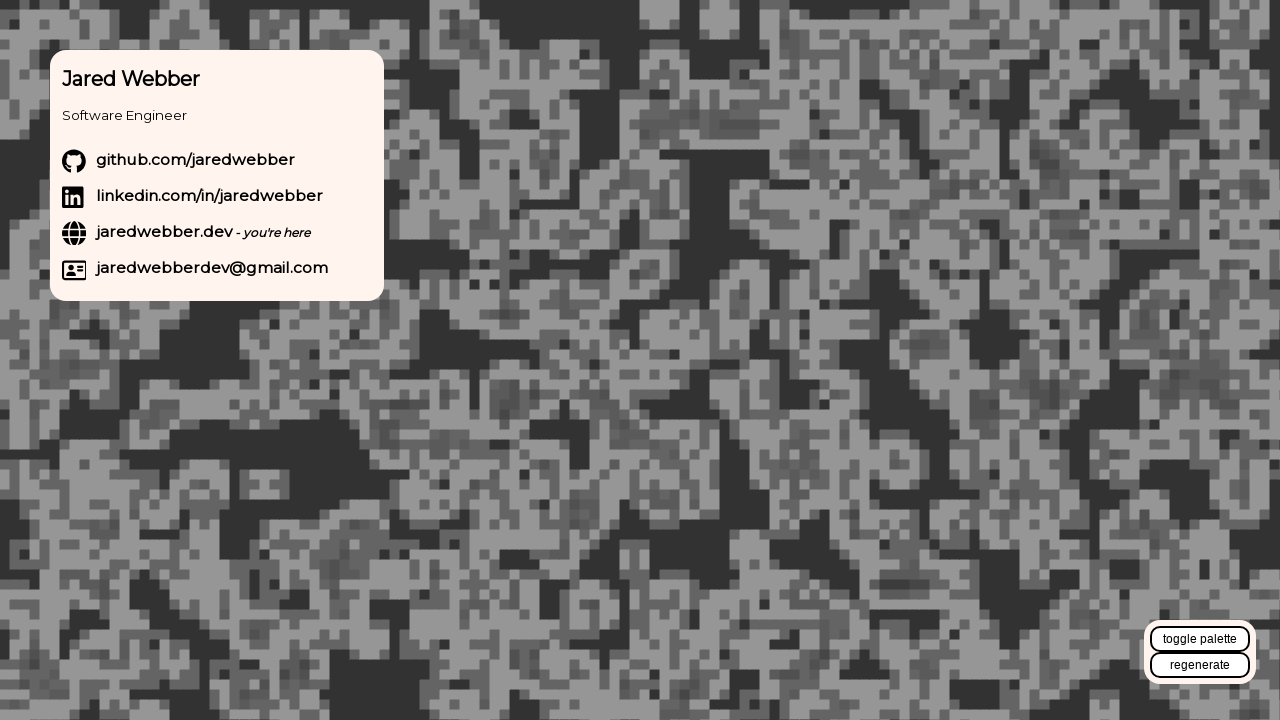

Retrieved href attribute from website link
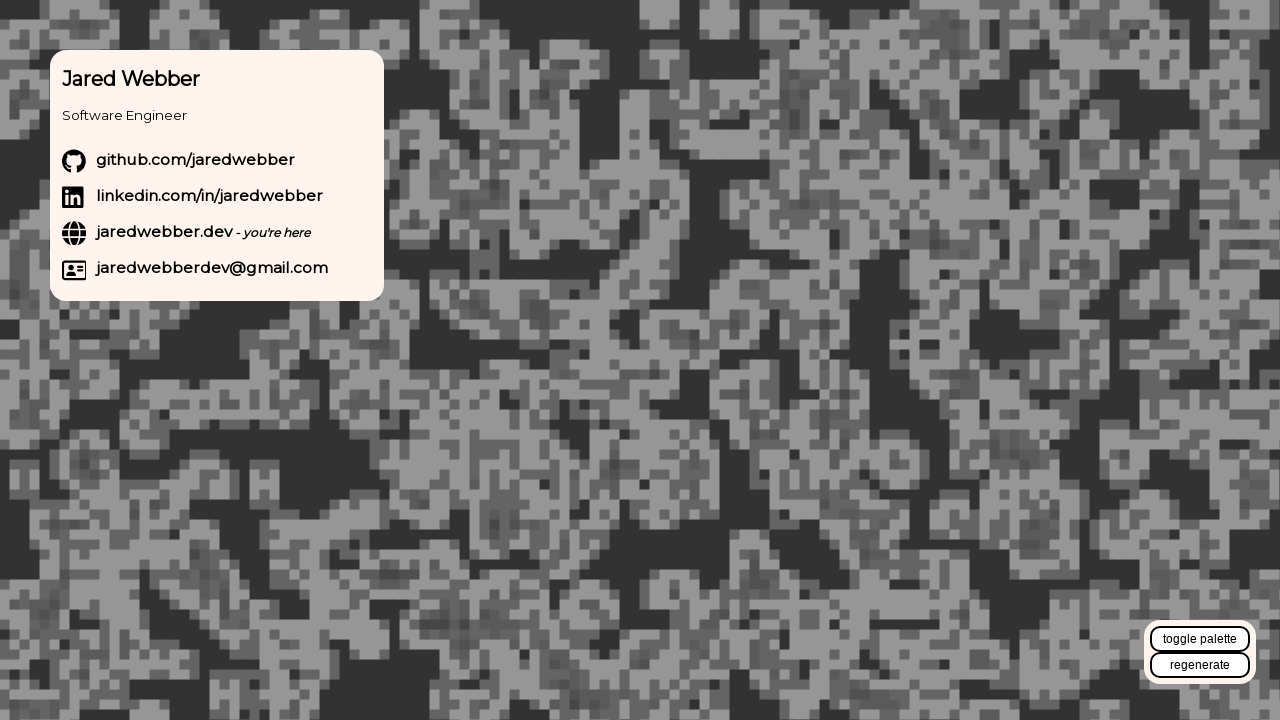

Verified website link href points to current site (https://jaredwebber.dev/index.html or index.html)
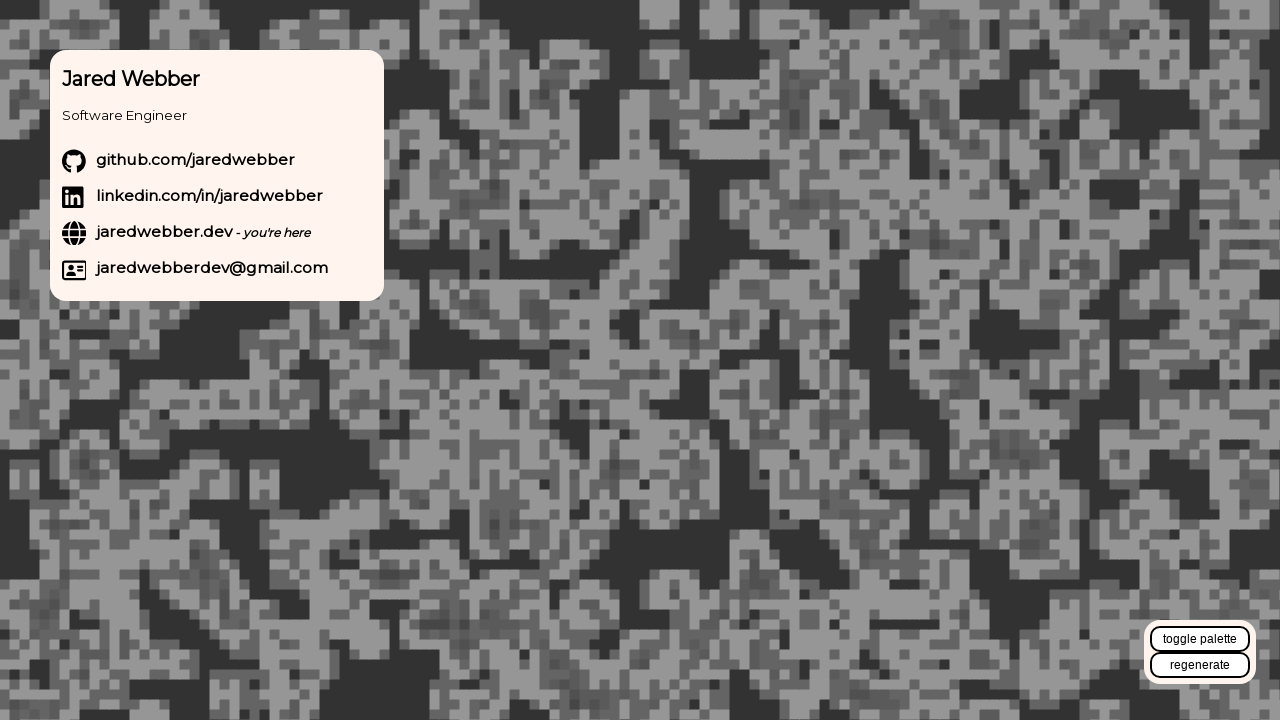

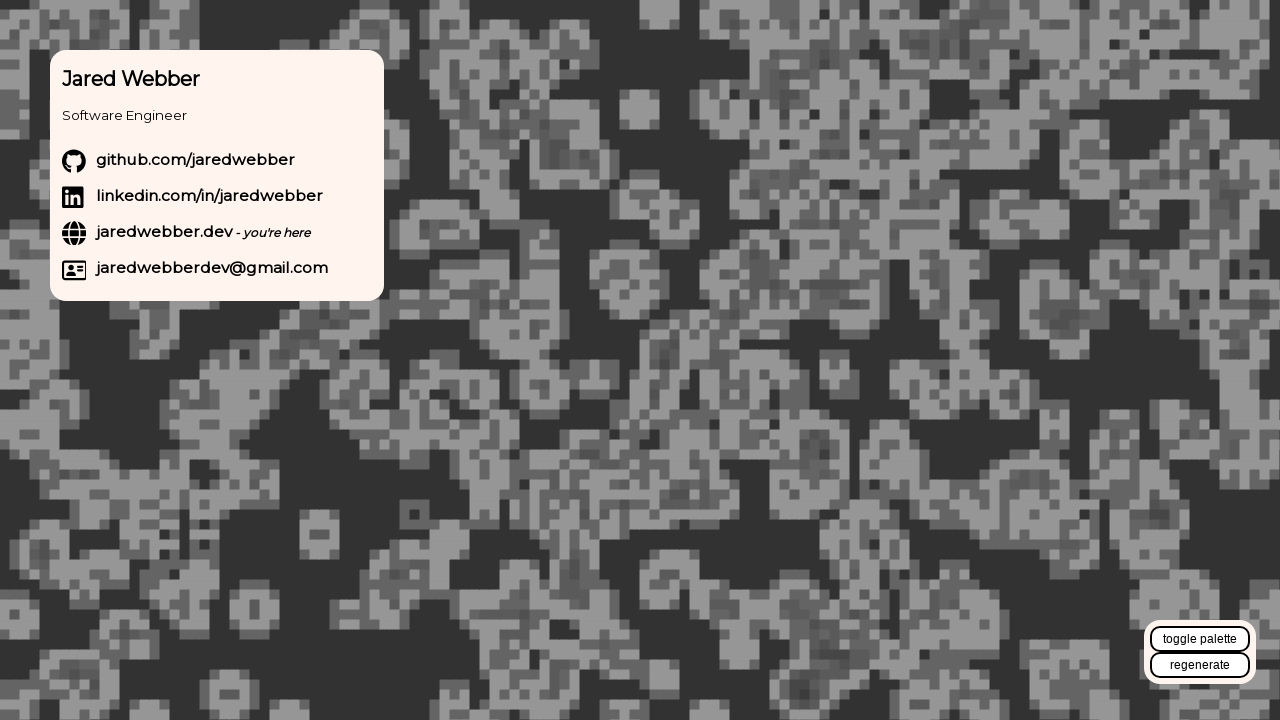